Tests conditional element visibility by clicking a toggle button to reveal a hidden button, then interacting with it

Starting URL: https://paulocoliveira.github.io/mypages/waits/index.html

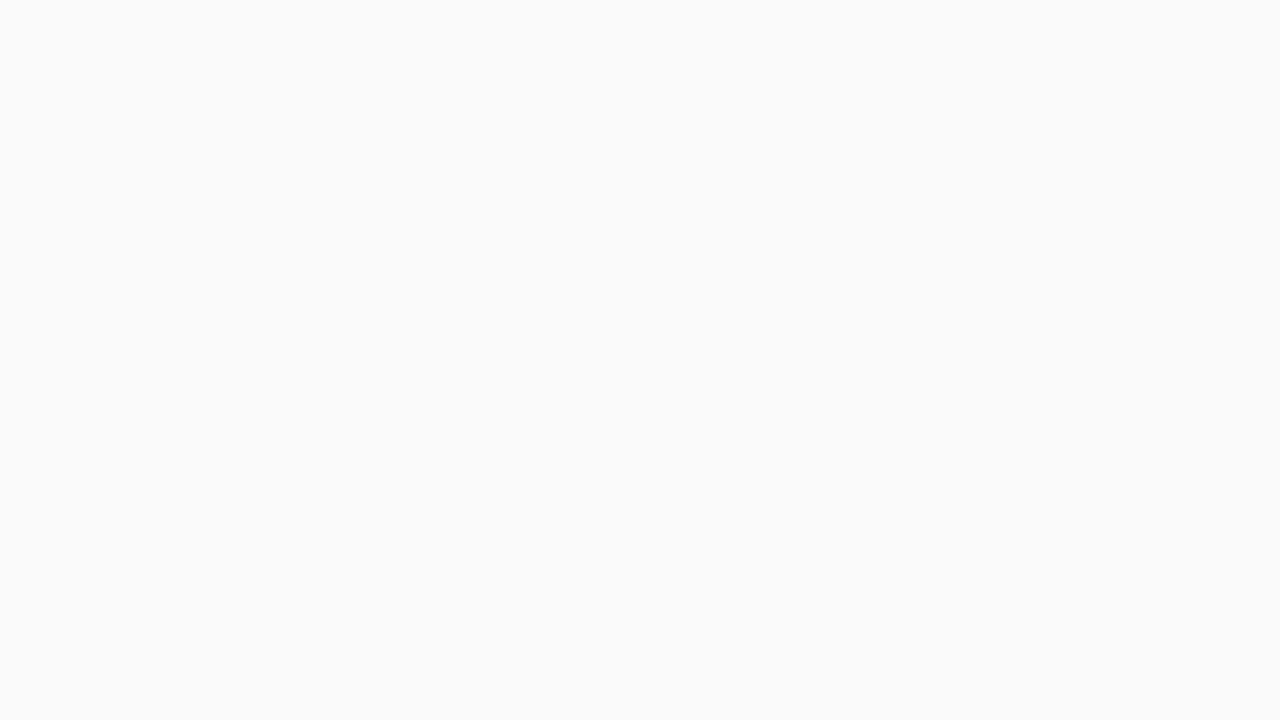

Clicked toggle button to reveal hidden element at (454, 561) on xpath=//section[@id='conditional-element-section']/button
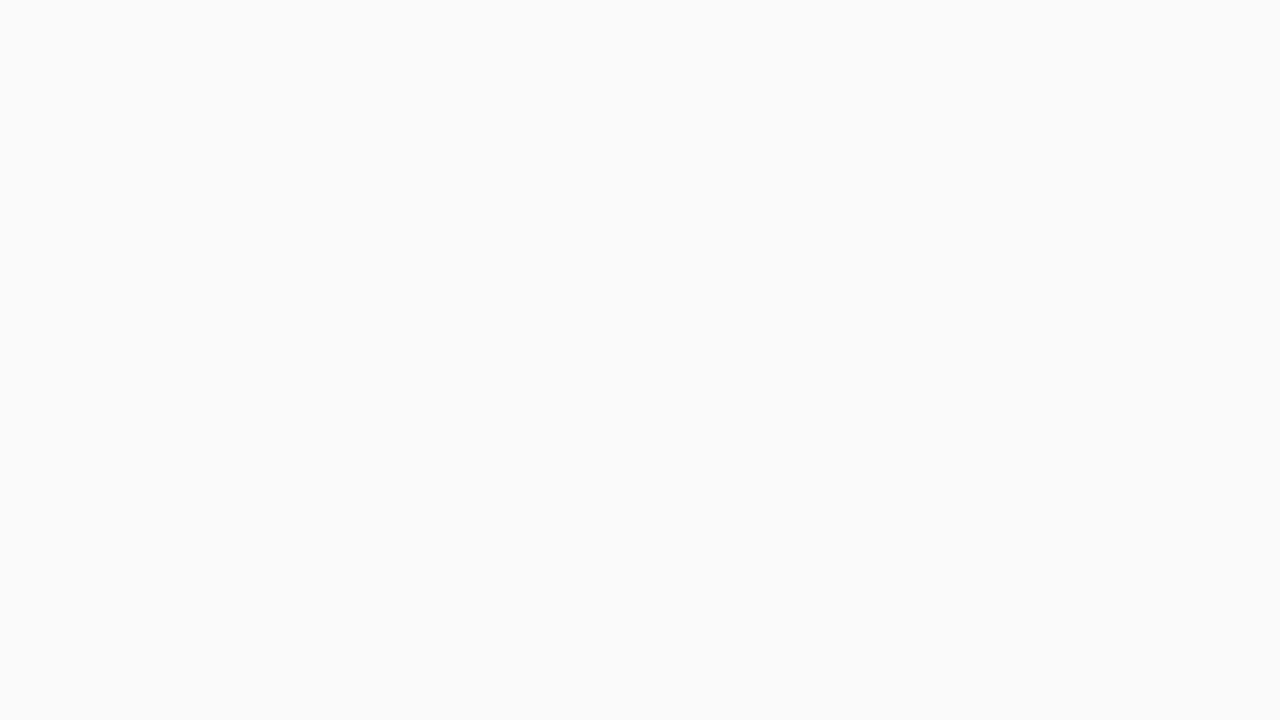

Hidden button became visible
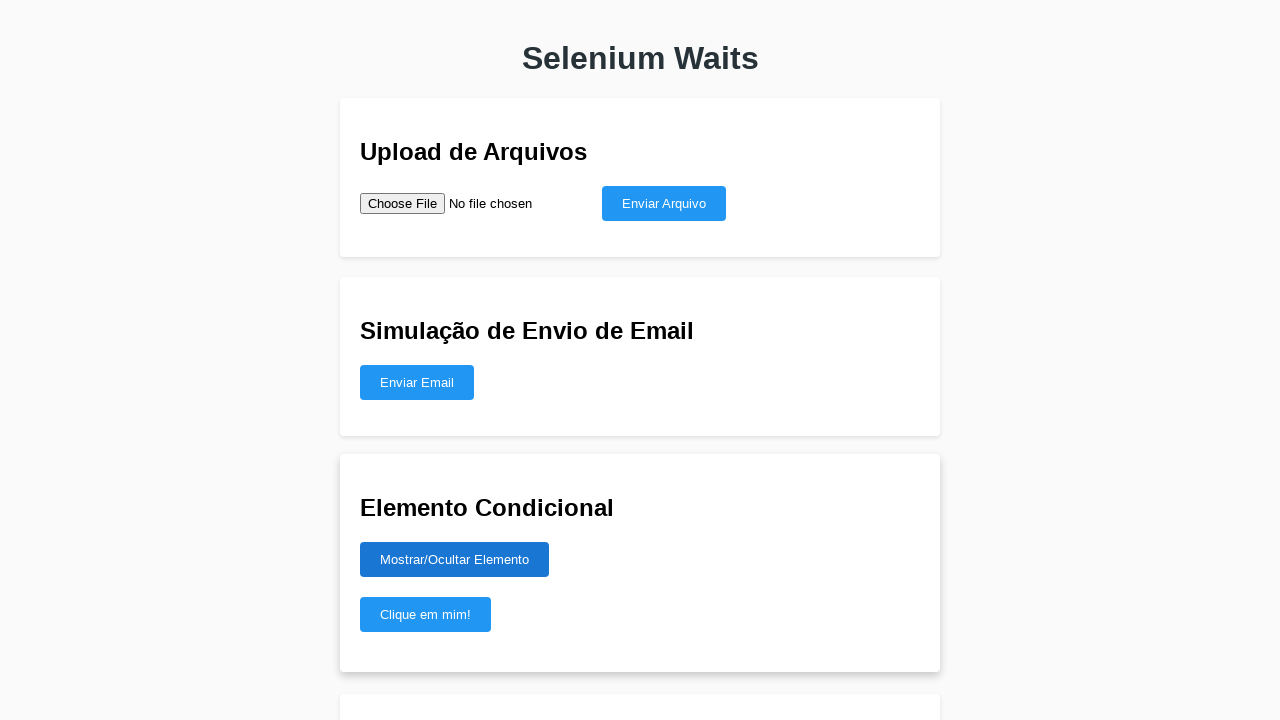

Clicked the hidden button at (426, 614) on #hidden-button
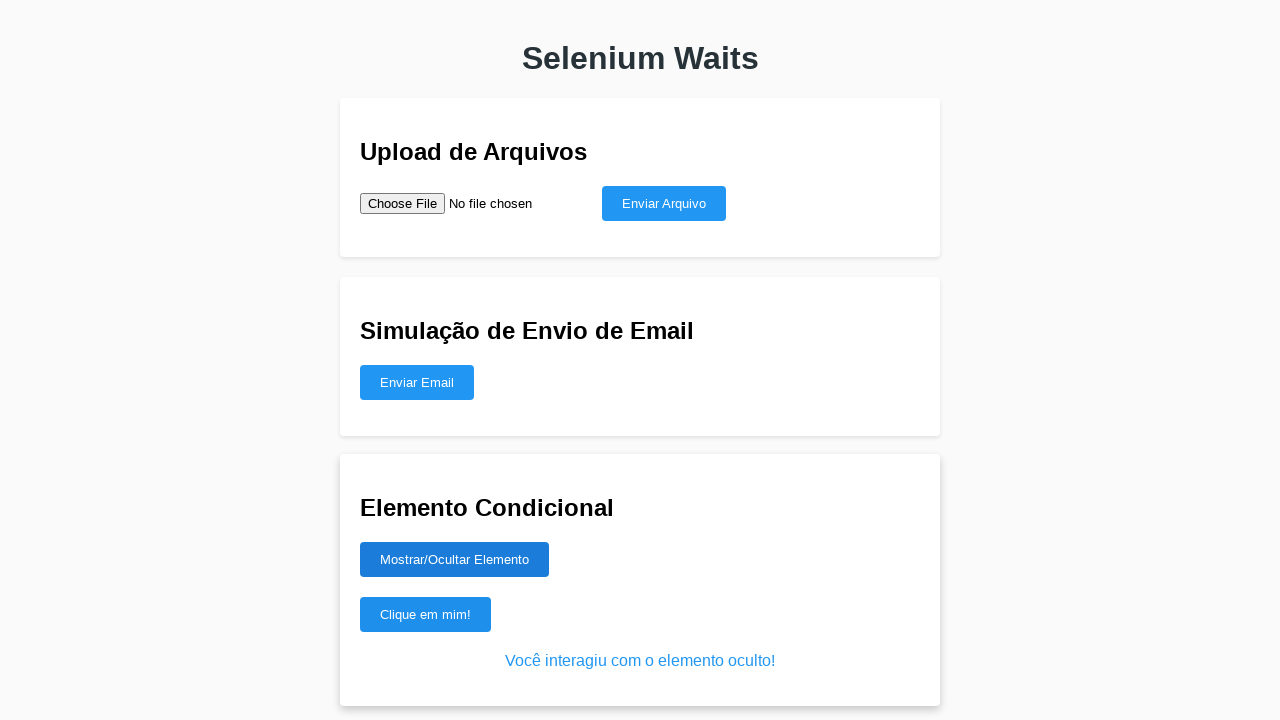

Confirmation message 'Você interagiu com o elemento oculto!' appeared
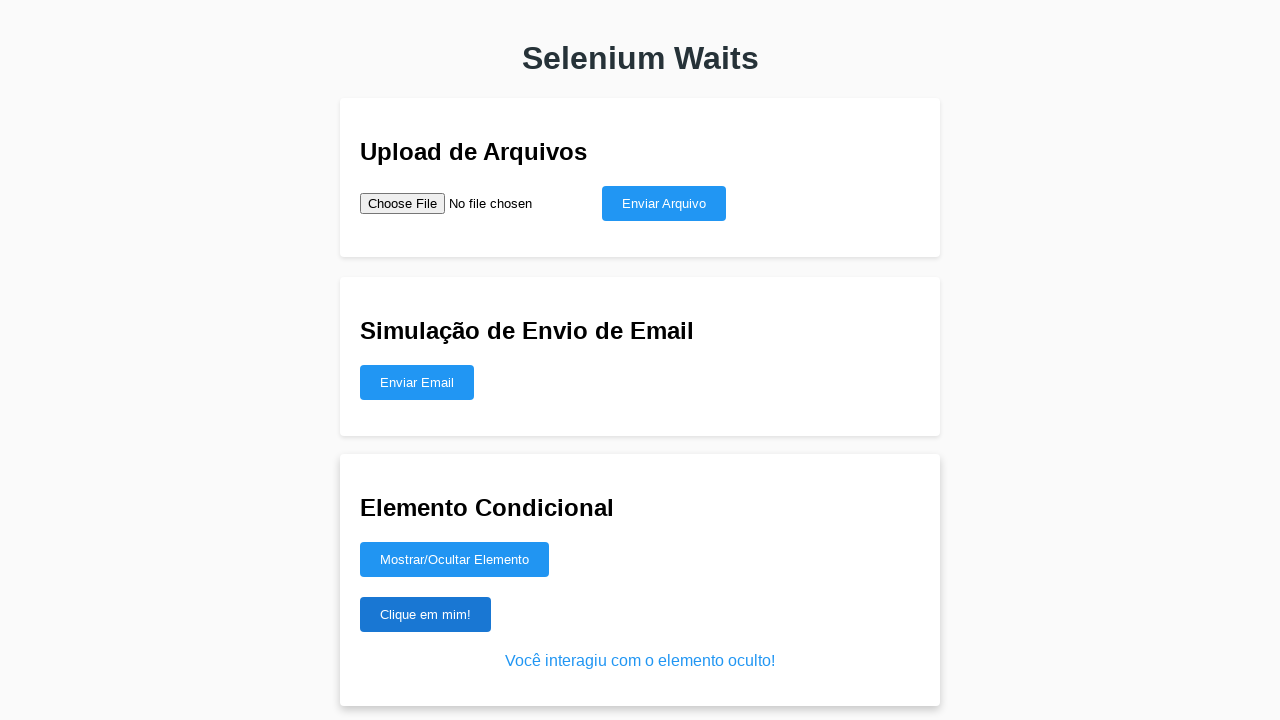

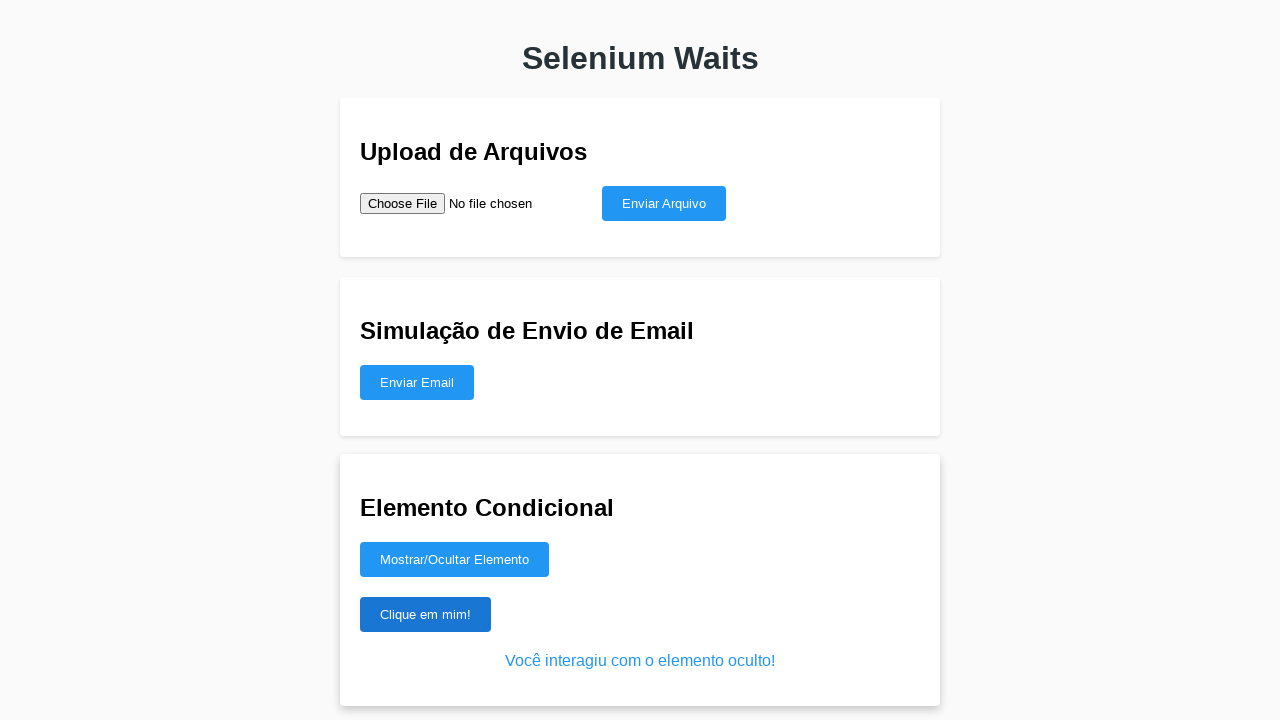